Tests date picker functionality by selecting a specific date (January 16, 1994) through dropdowns and calendar day selection

Starting URL: https://demoqa.com/date-picker

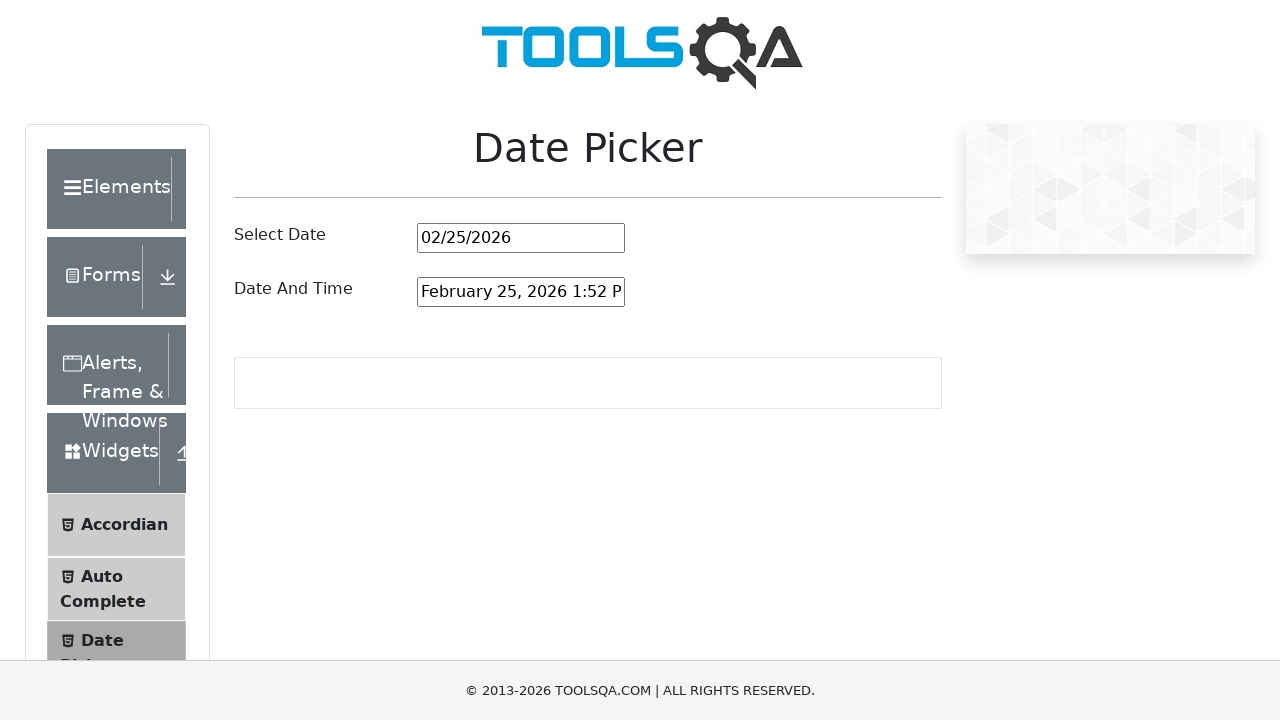

Clicked date input field to open date picker at (521, 238) on #datePickerMonthYearInput
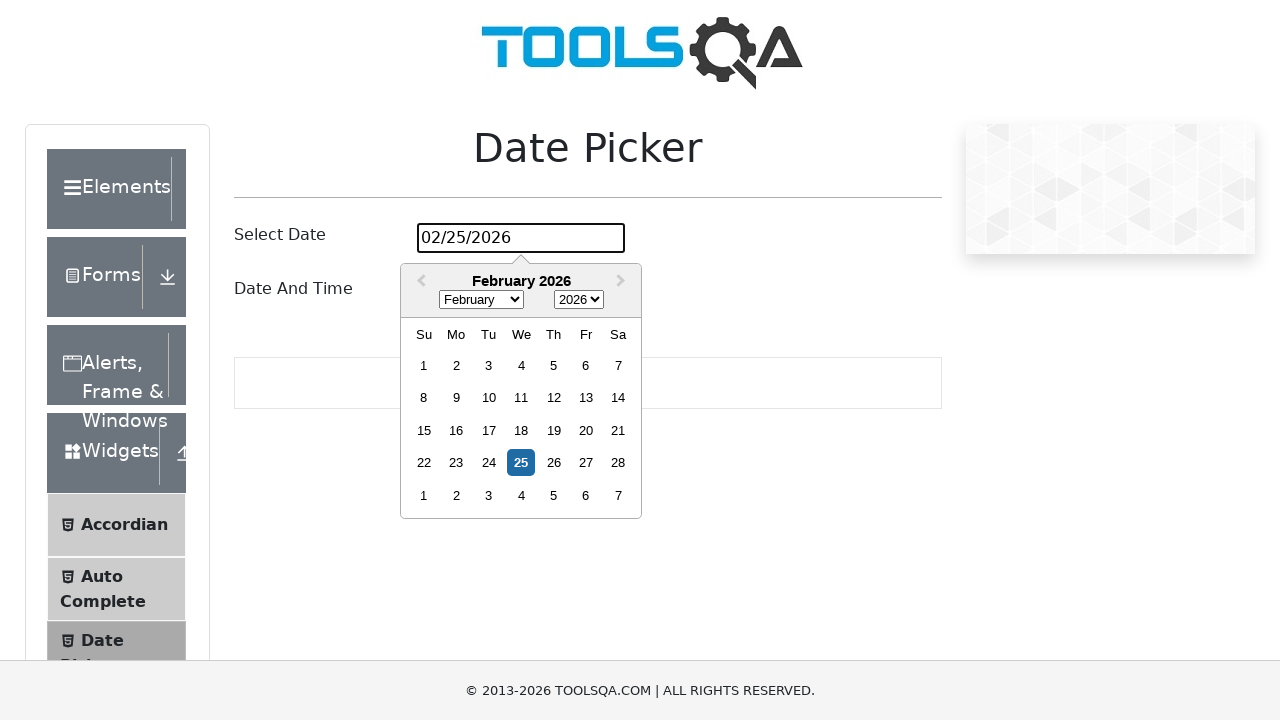

Selected January from month dropdown on .react-datepicker__month-select
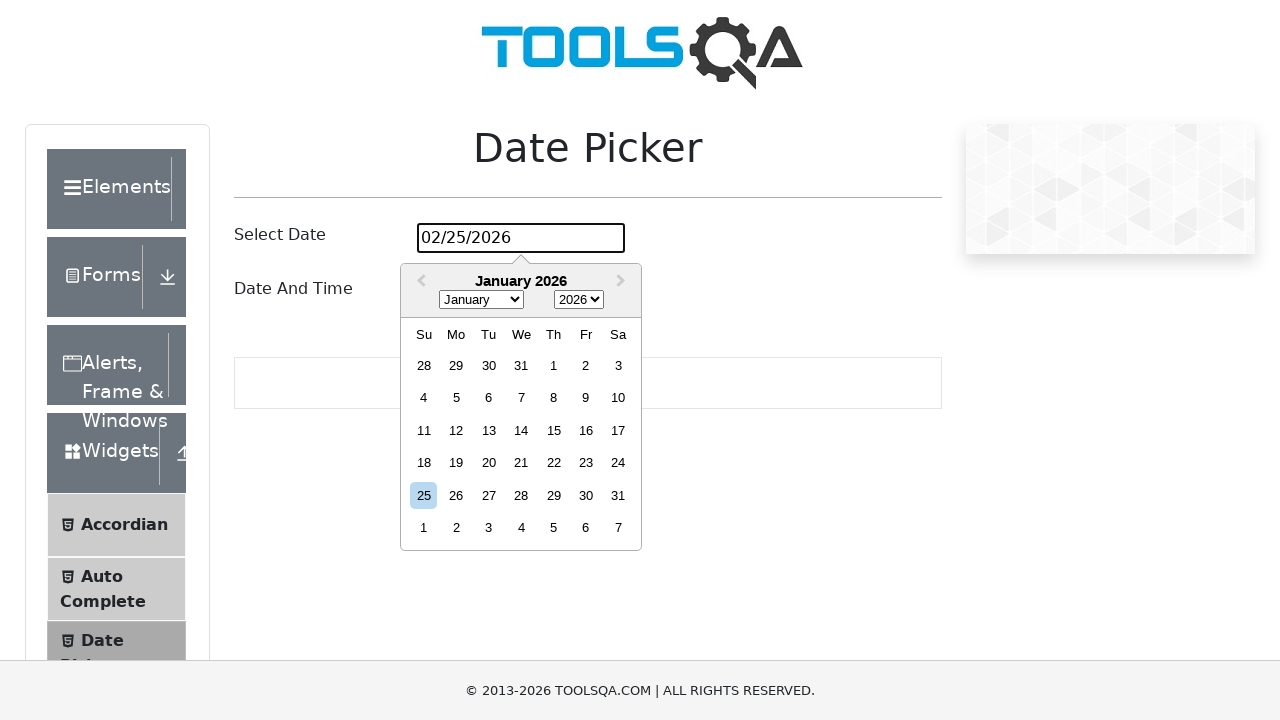

Selected year 1994 from year dropdown on .react-datepicker__year-select
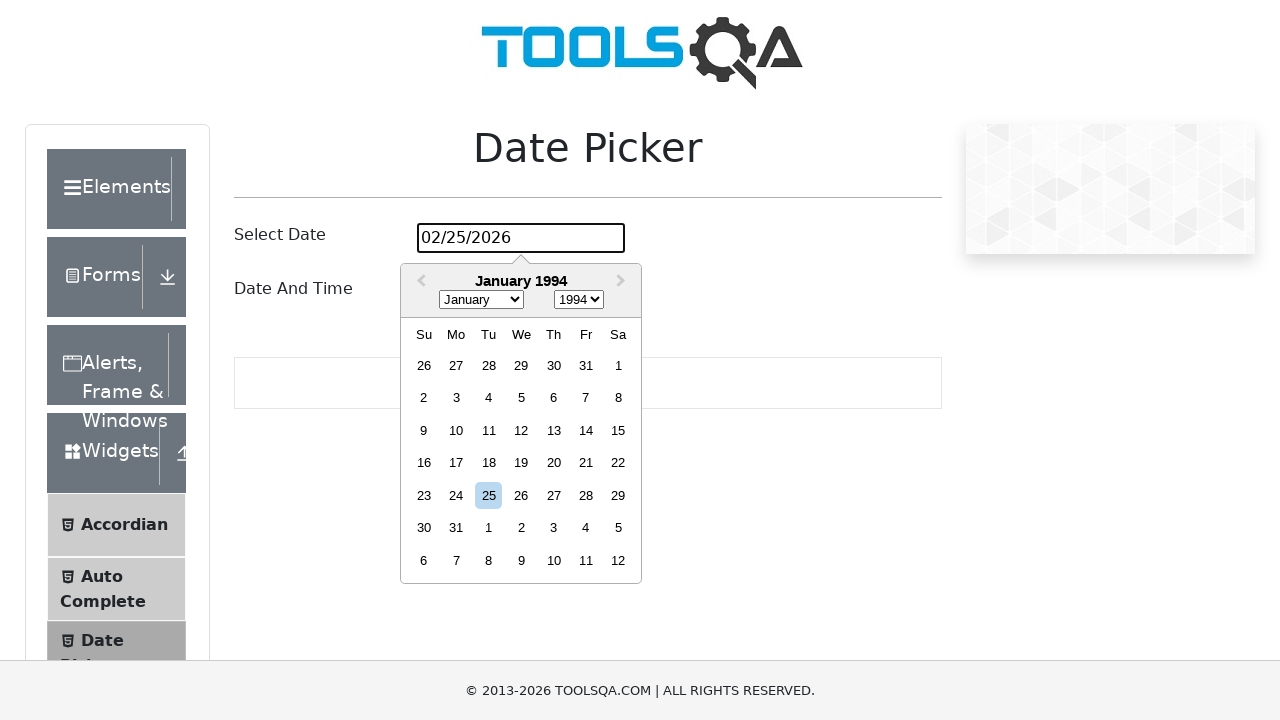

Clicked day 16 on calendar
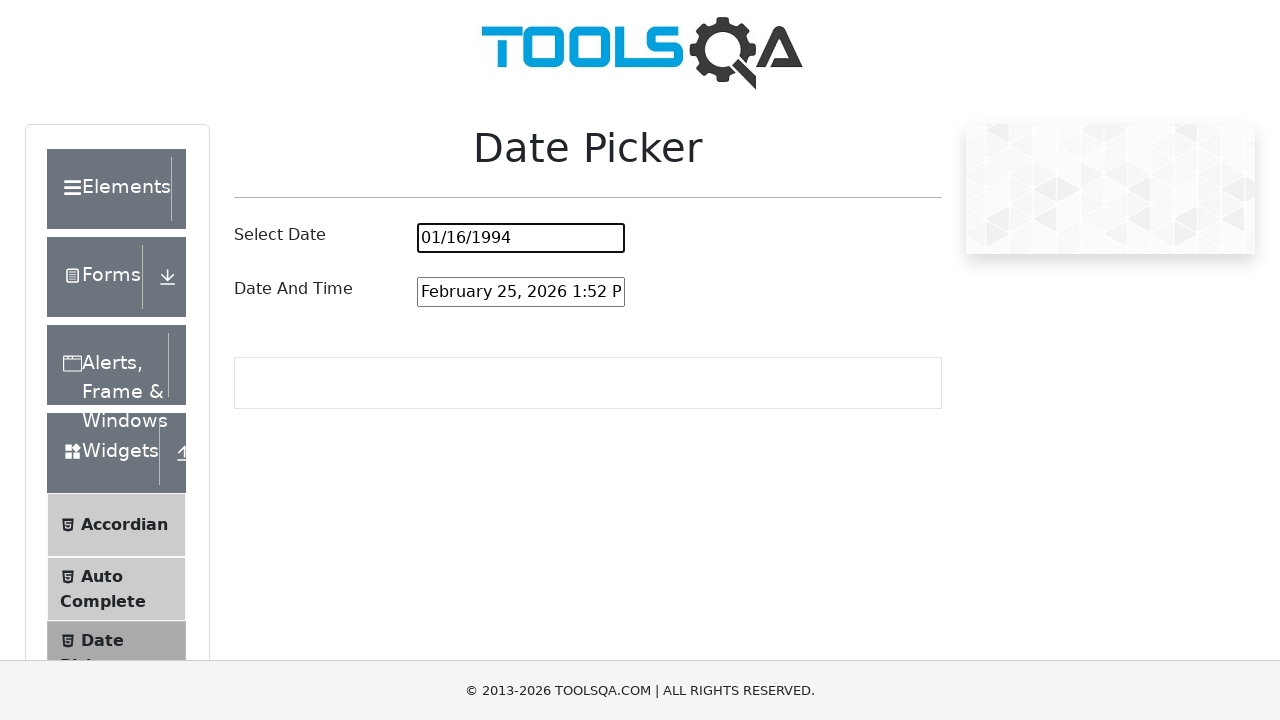

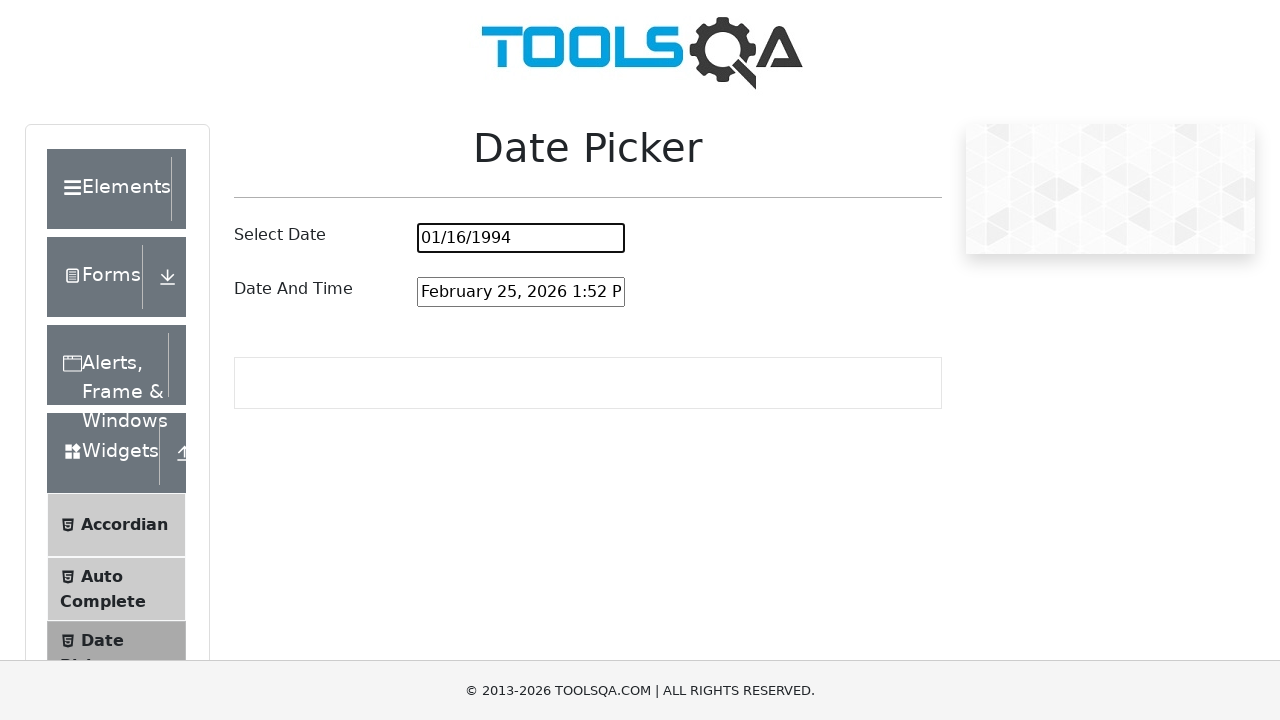